Tests Swiggy's location search functionality by entering a city name, navigating through autocomplete suggestions using keyboard arrows, and selecting a location.

Starting URL: https://www.swiggy.com/

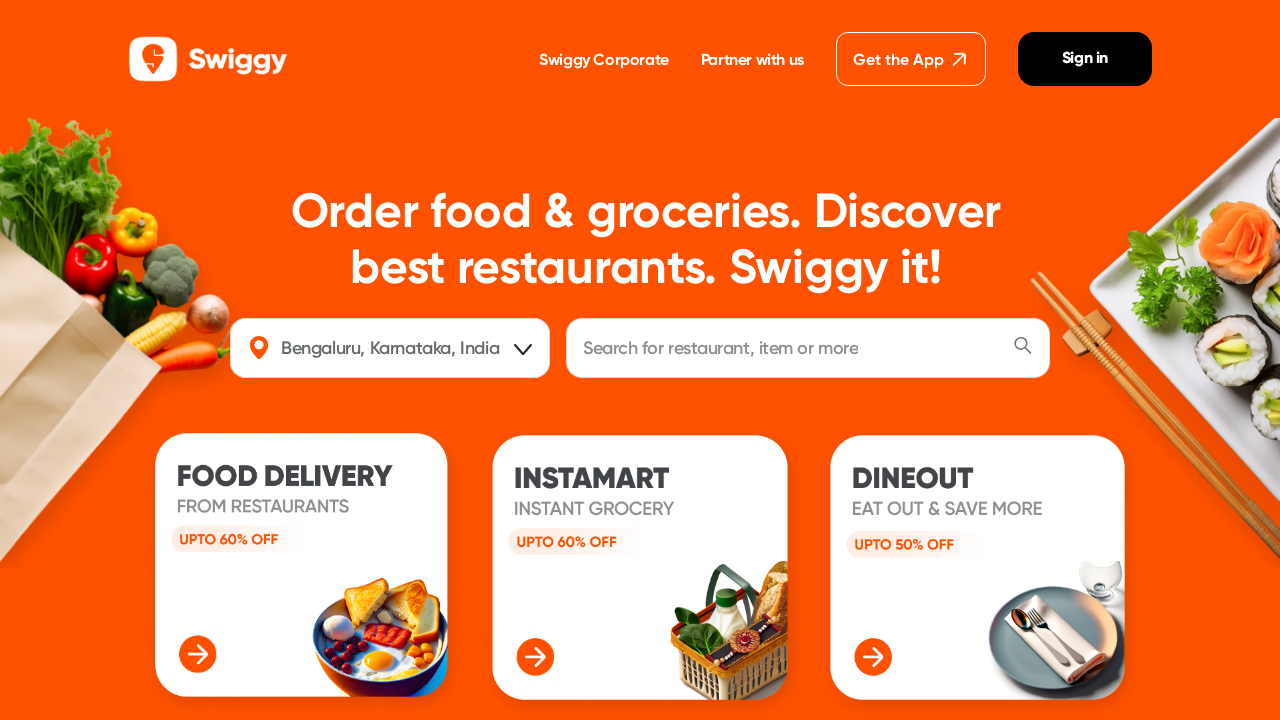

Filled location search field with 'kakinada' on #location
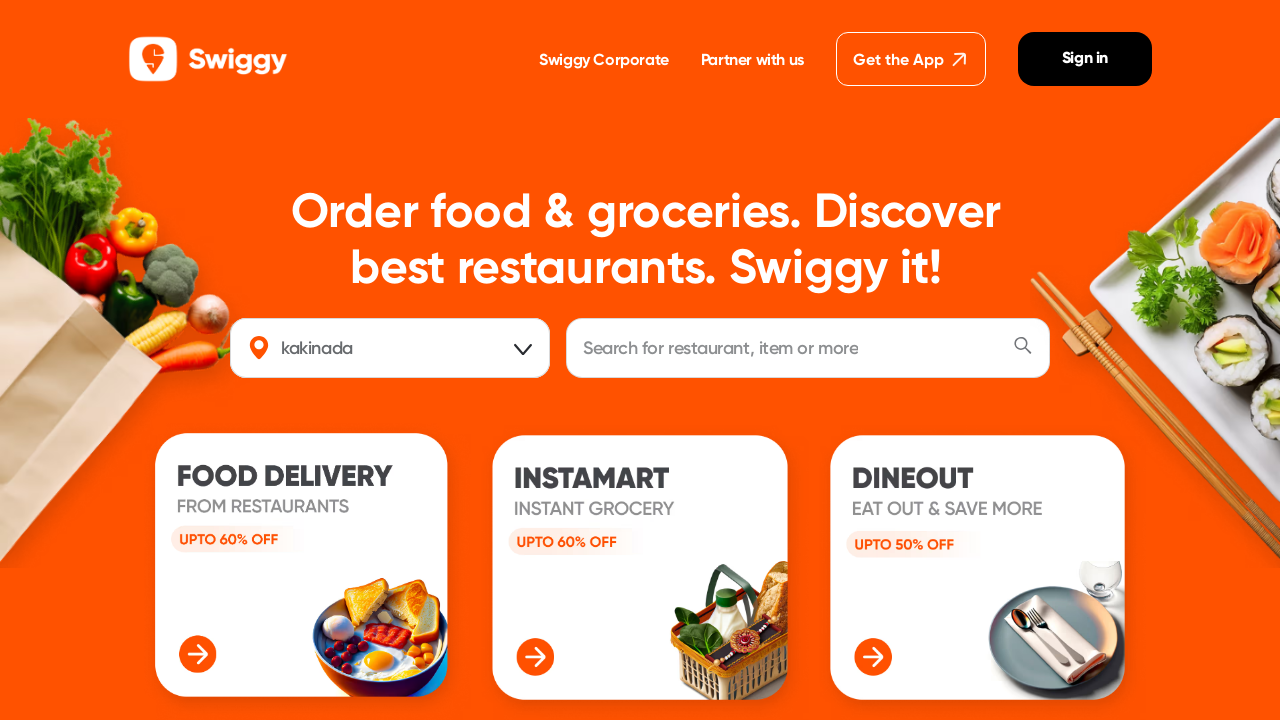

Waited 1 second for autocomplete suggestions to appear
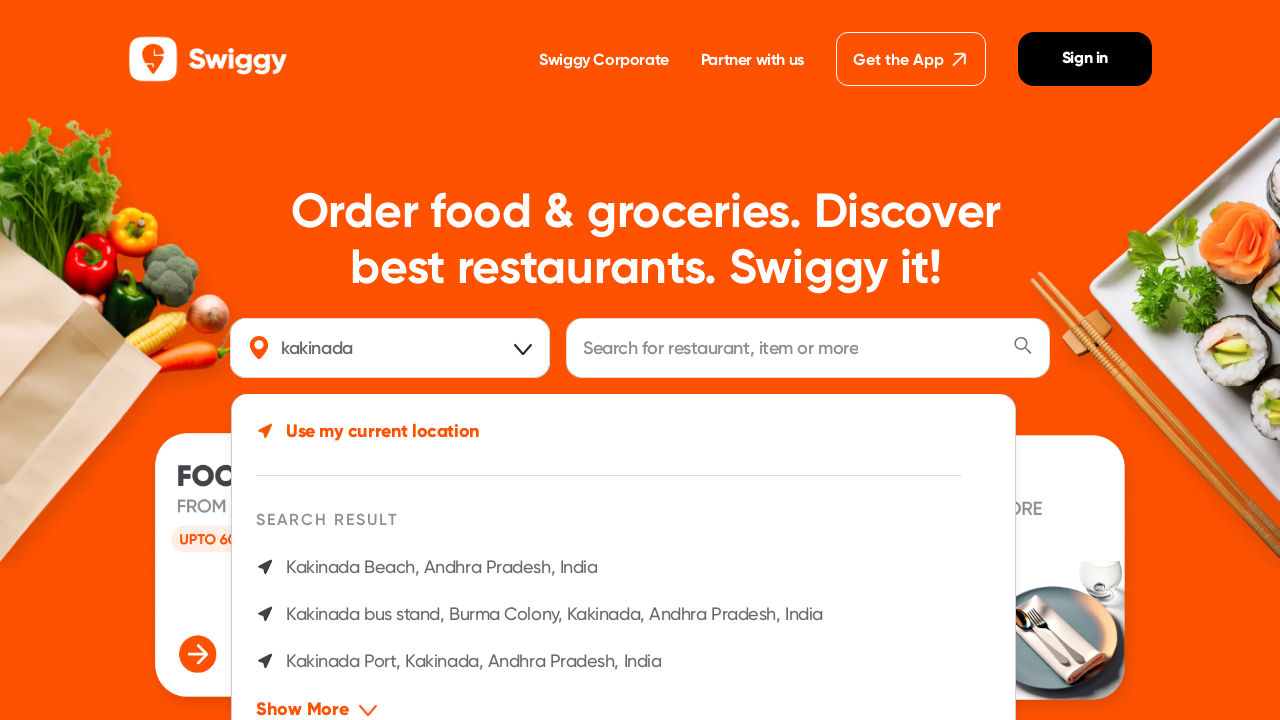

Pressed ArrowDown to navigate autocomplete suggestion 1
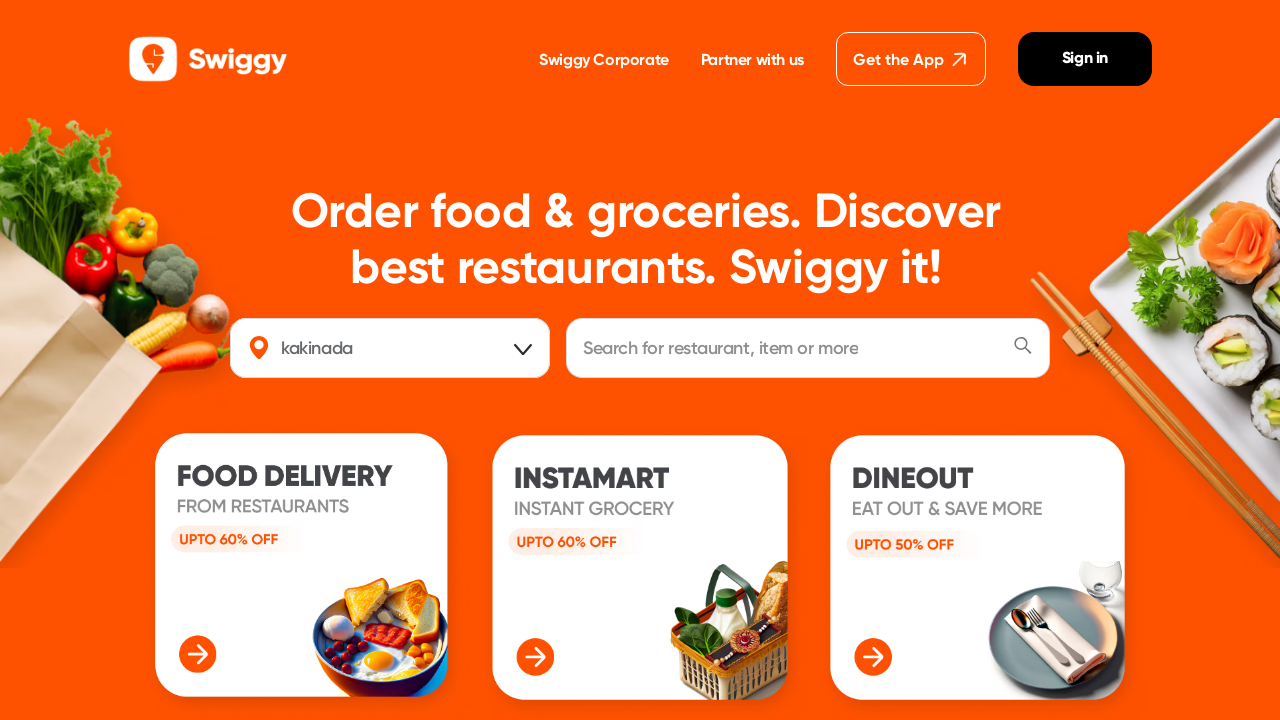

Waited 500ms between arrow key presses
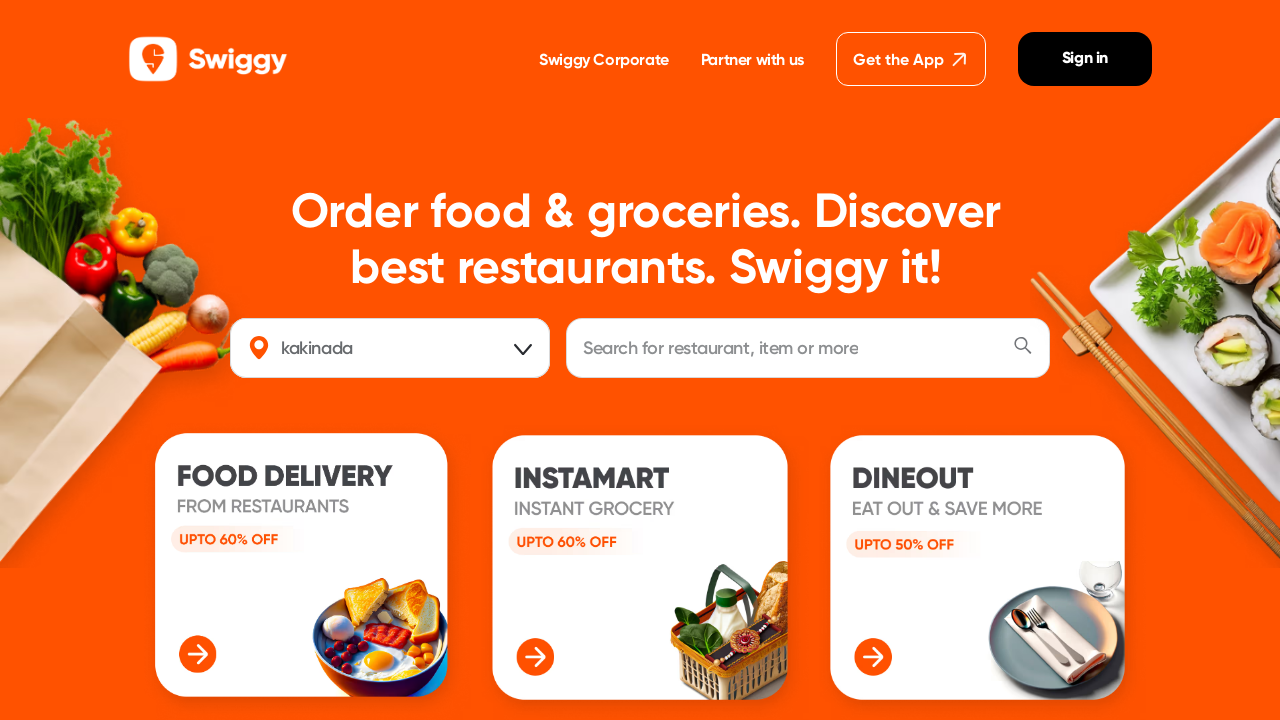

Pressed ArrowDown to navigate autocomplete suggestion 2
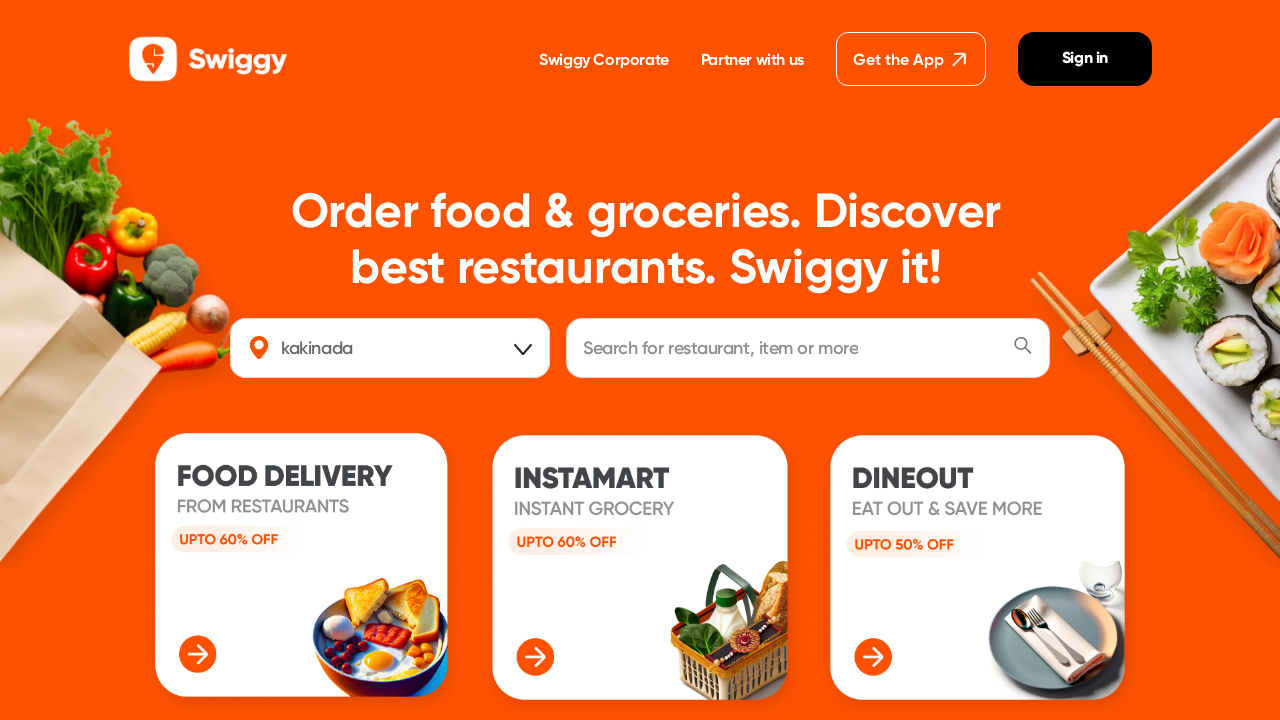

Waited 500ms between arrow key presses
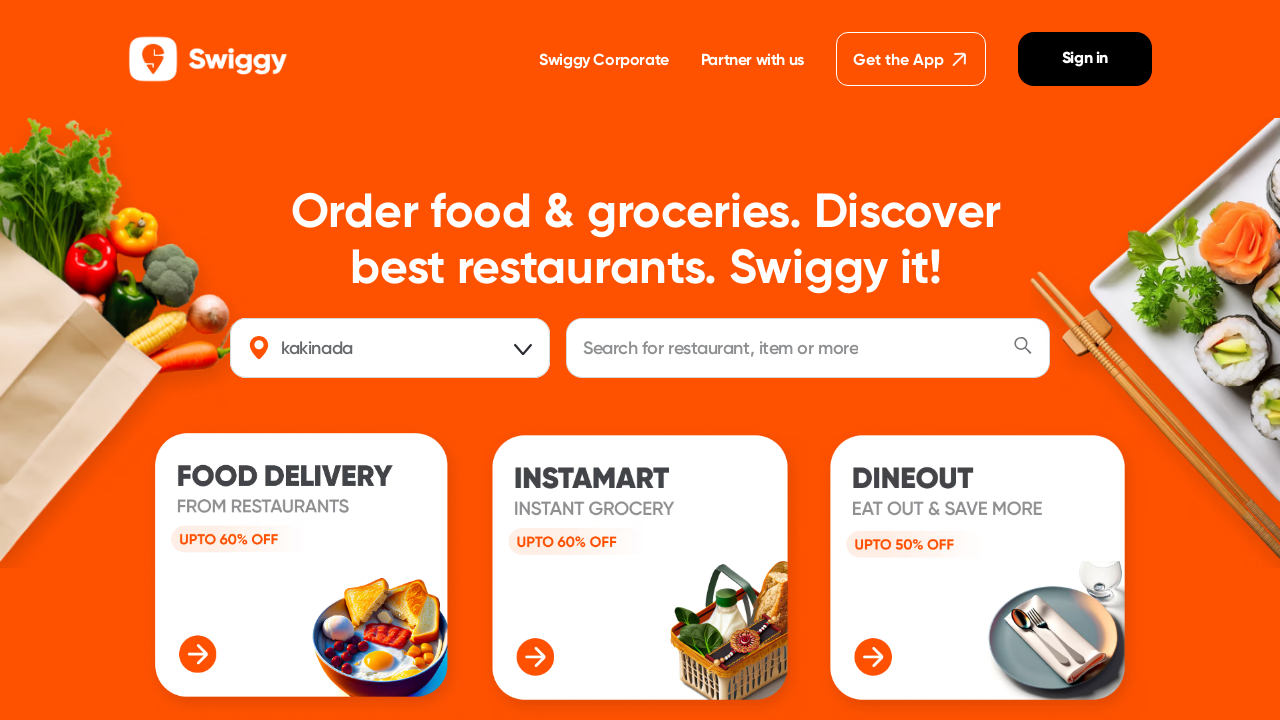

Pressed ArrowDown to navigate autocomplete suggestion 3
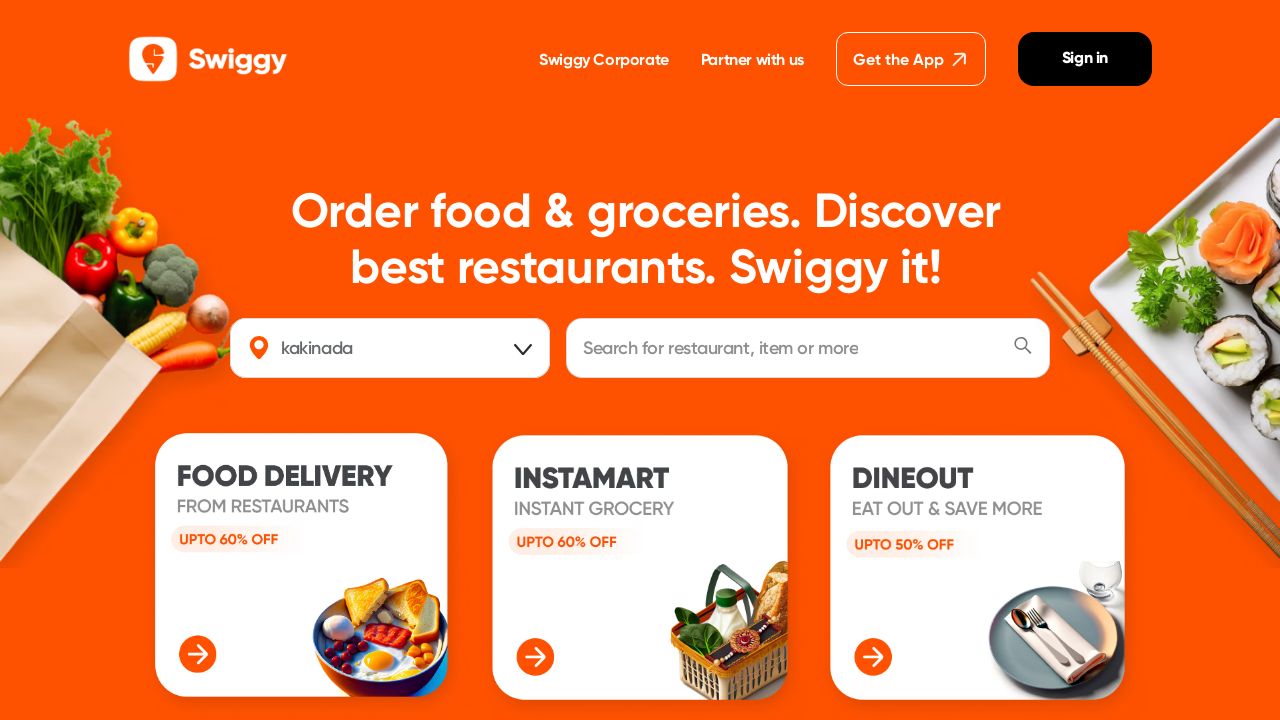

Waited 500ms between arrow key presses
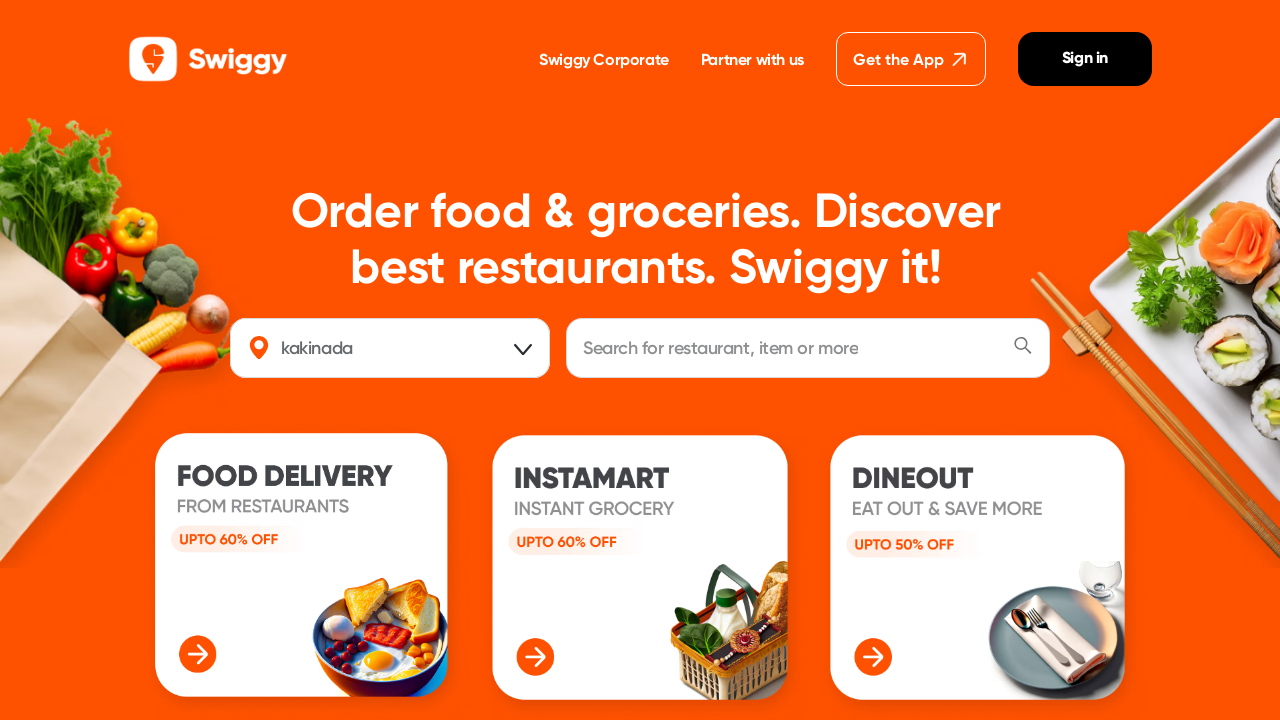

Pressed ArrowDown to navigate autocomplete suggestion 4
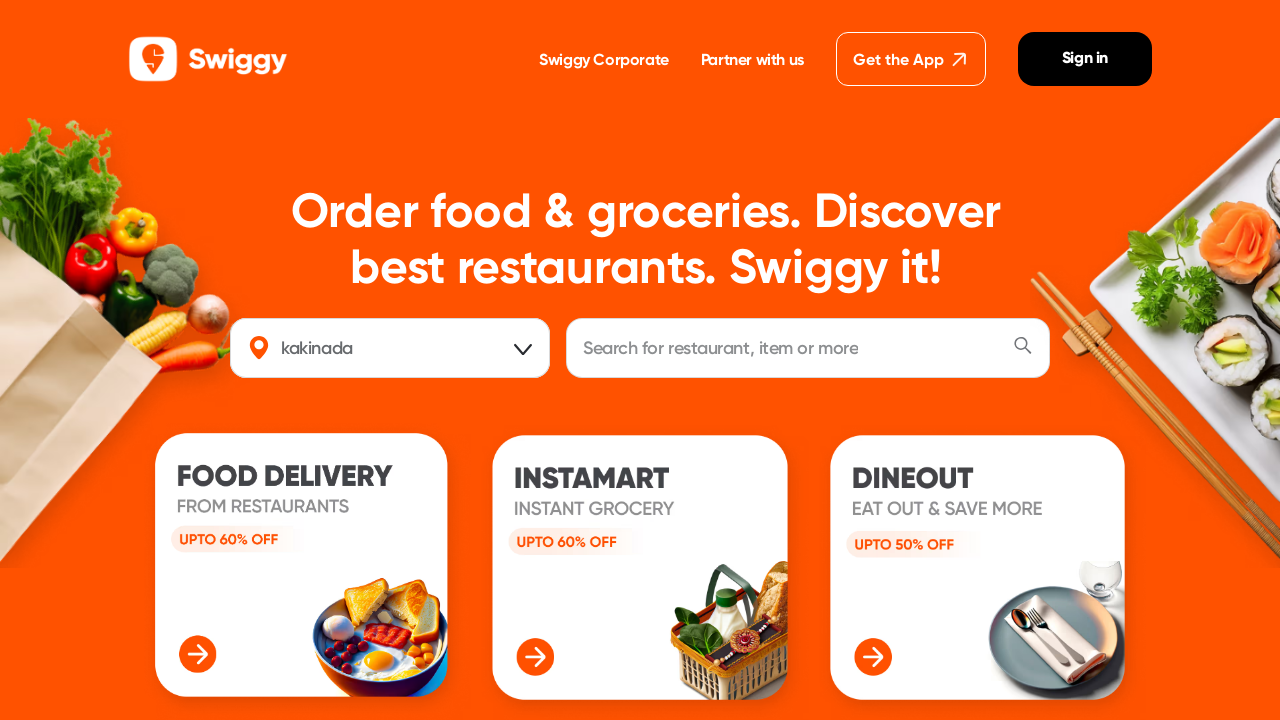

Waited 500ms between arrow key presses
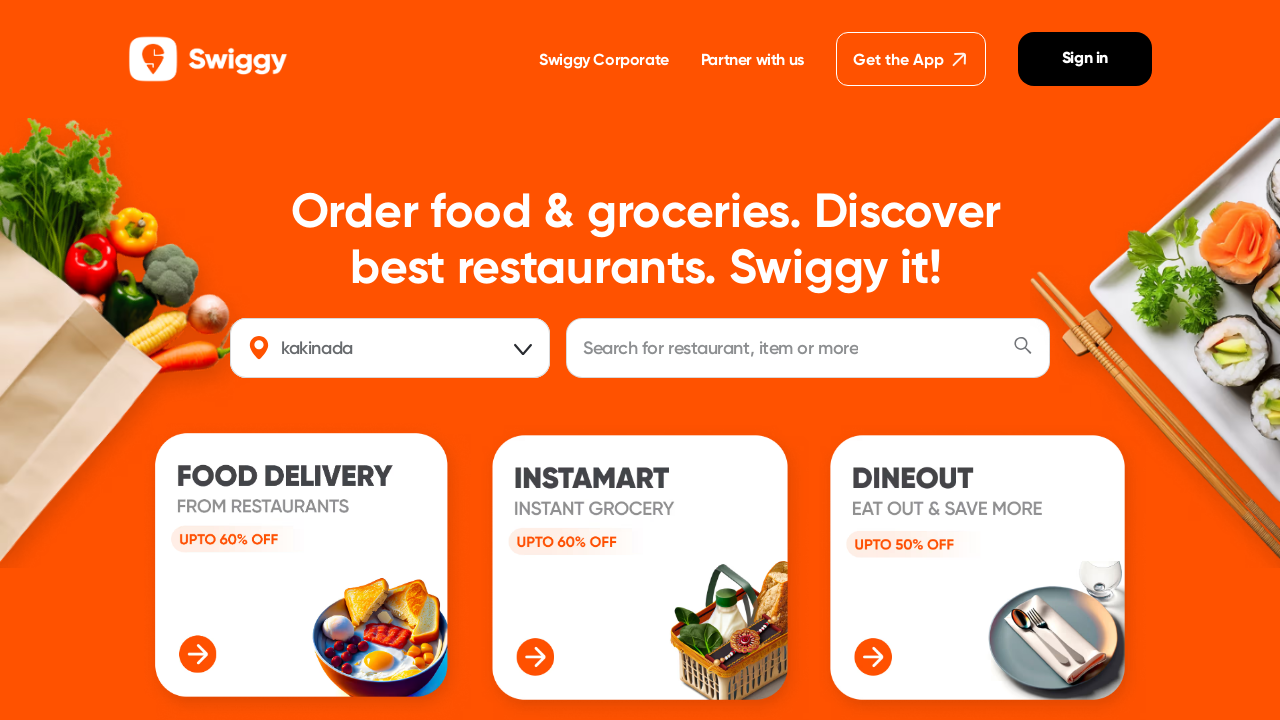

Pressed ArrowDown to navigate autocomplete suggestion 5
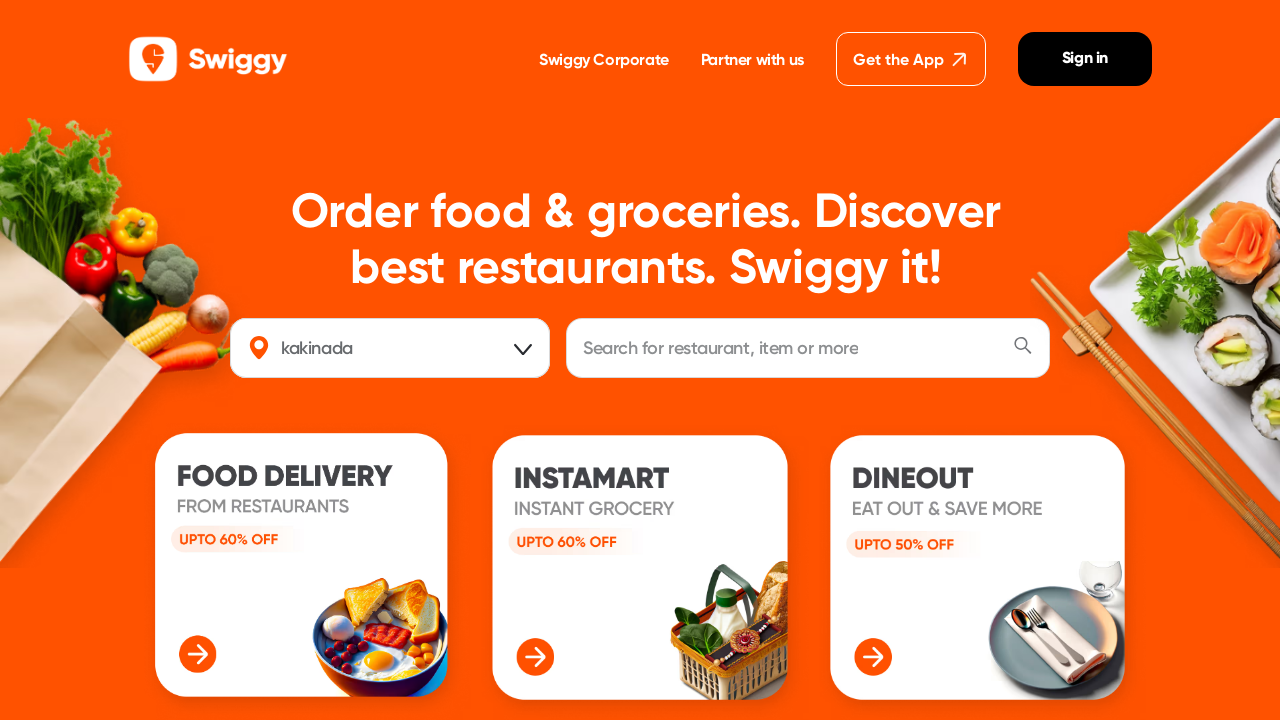

Waited 500ms between arrow key presses
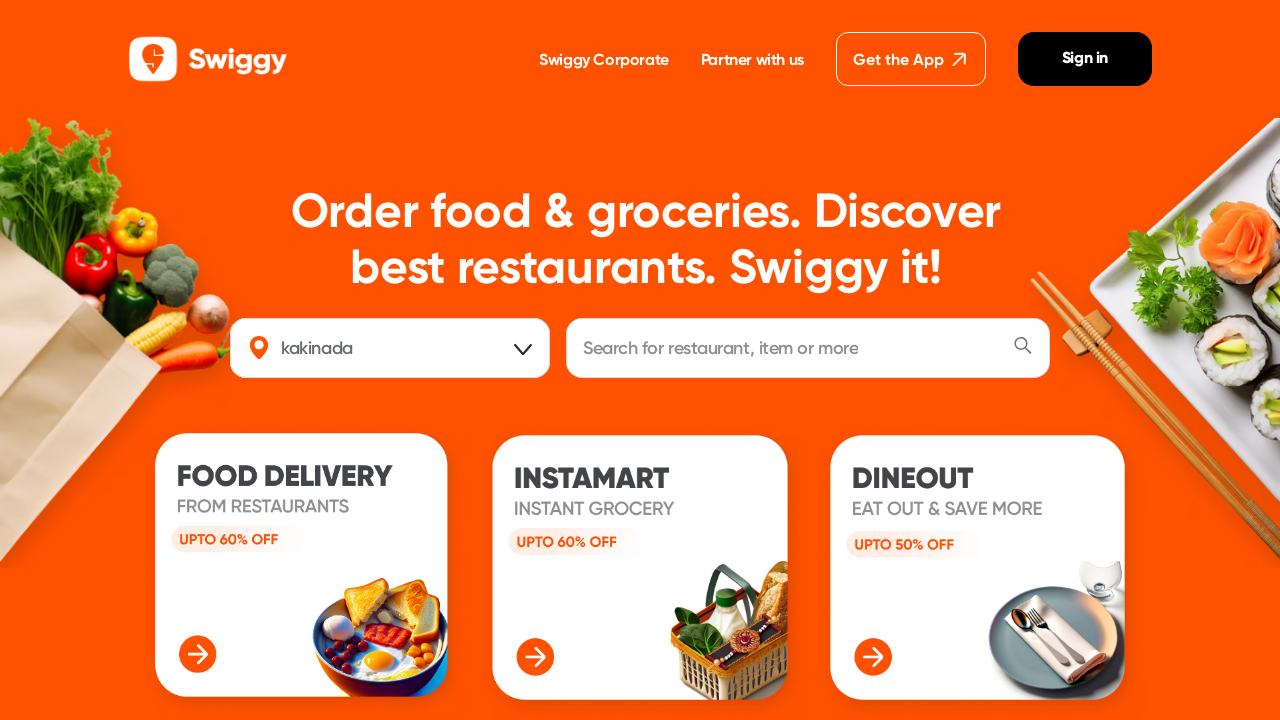

Pressed Enter to select highlighted autocomplete suggestion
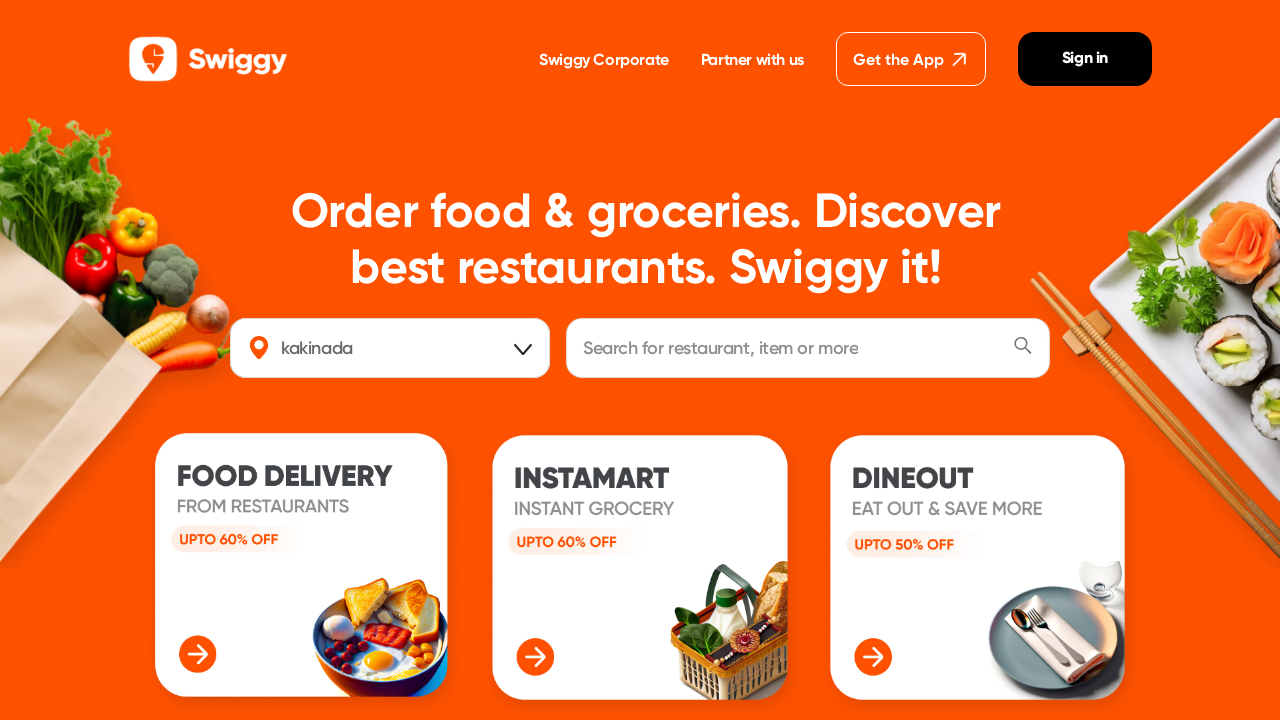

Waited 2 seconds for page to load with selected location
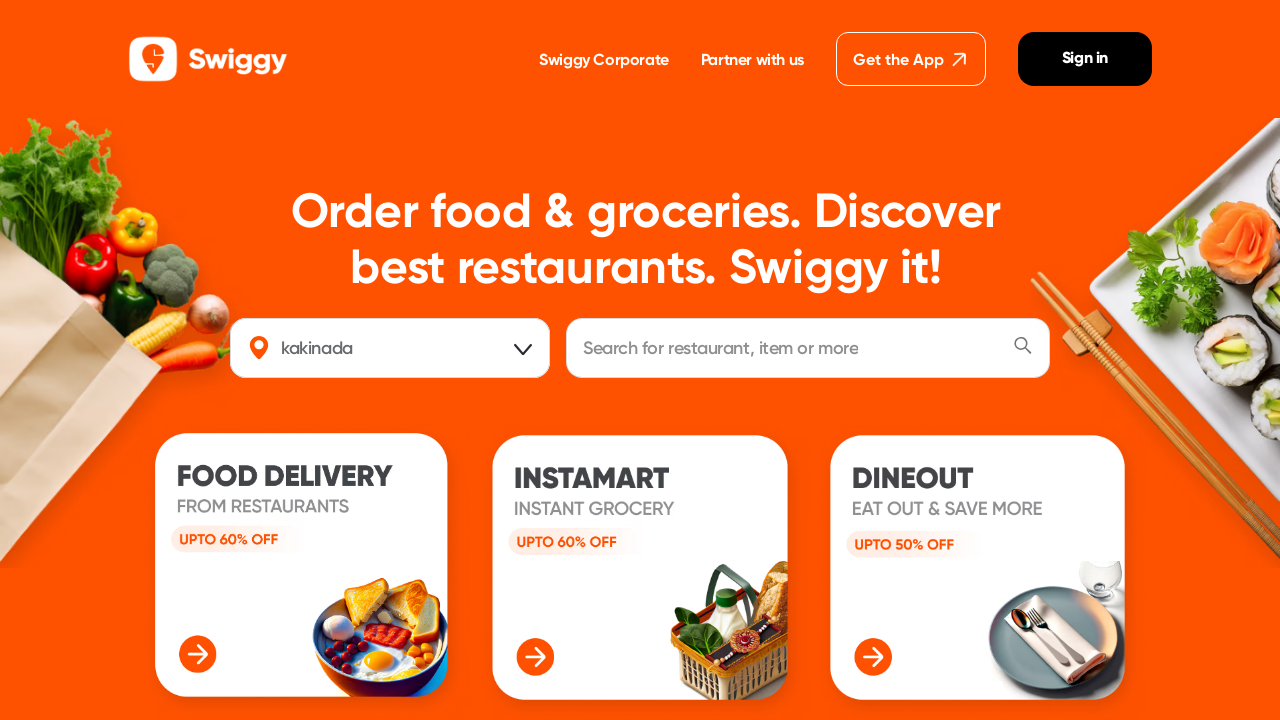

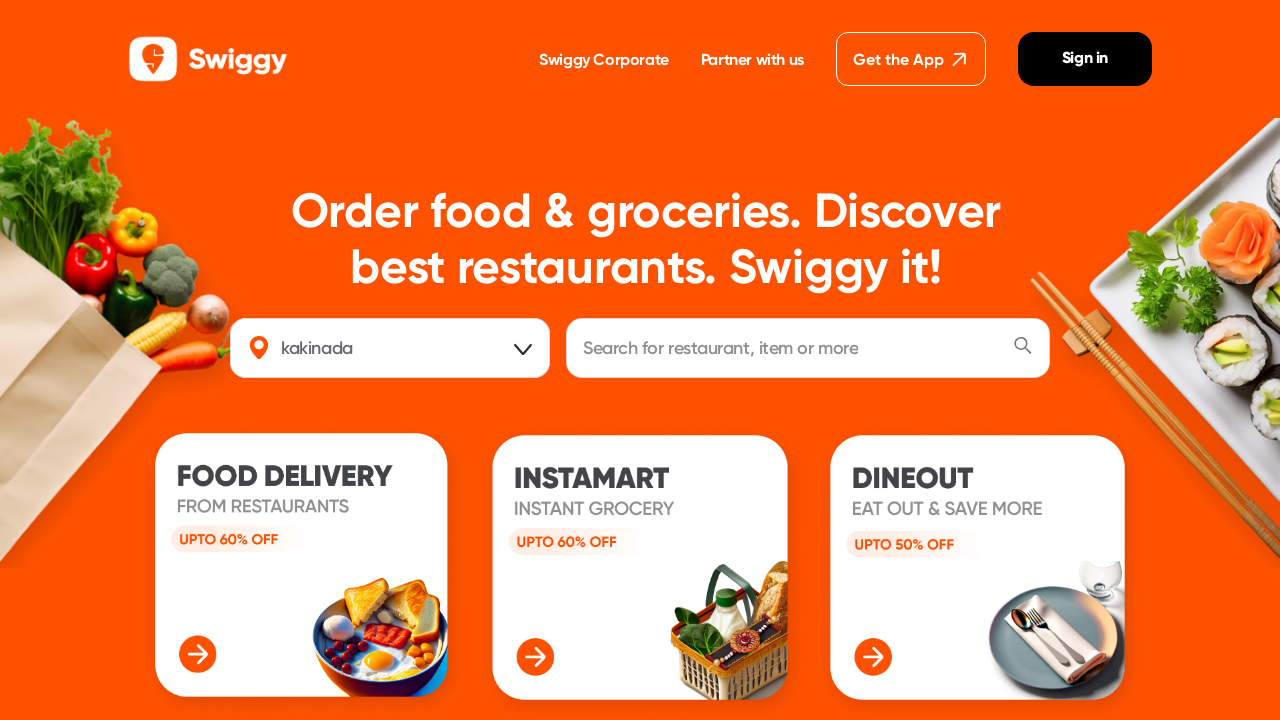